Tests that clicking Continue with empty zipcode field displays an error message

Starting URL: https://sharelane.com/cgi-bin/register.py

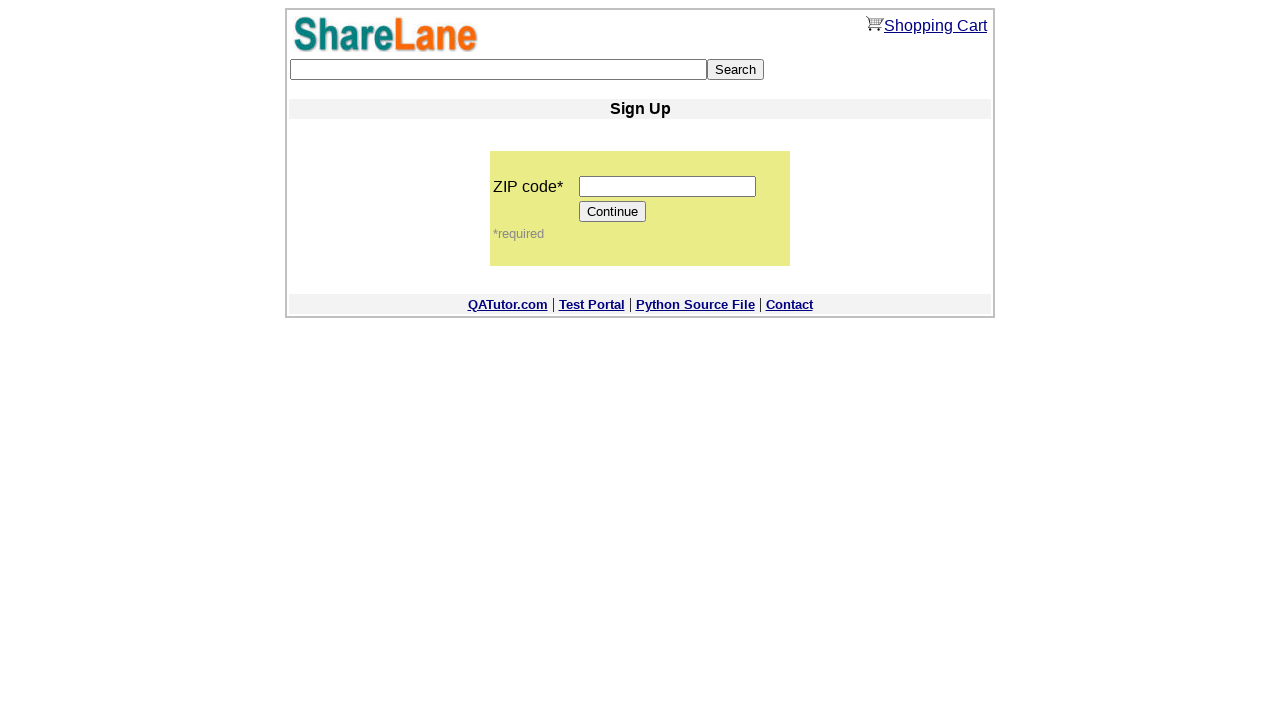

Clicked Continue button with empty zipcode field at (613, 212) on input[value='Continue']
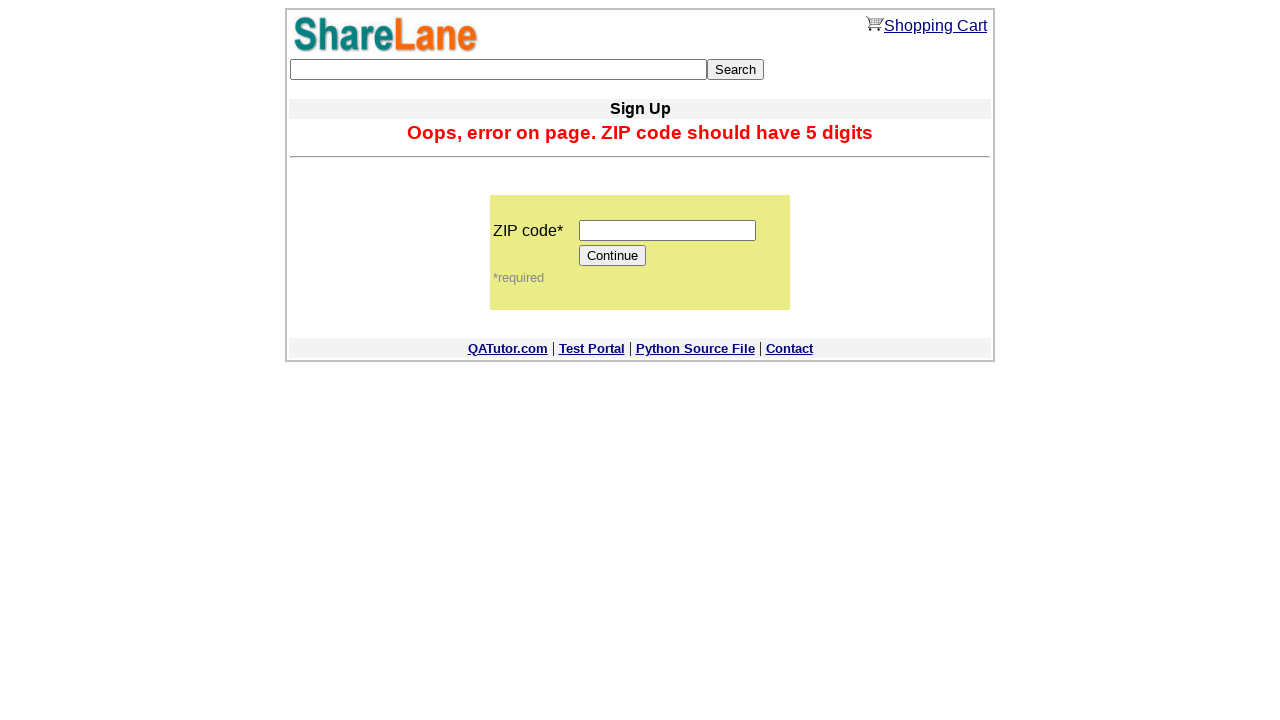

Error message displayed after attempting to continue without zipcode
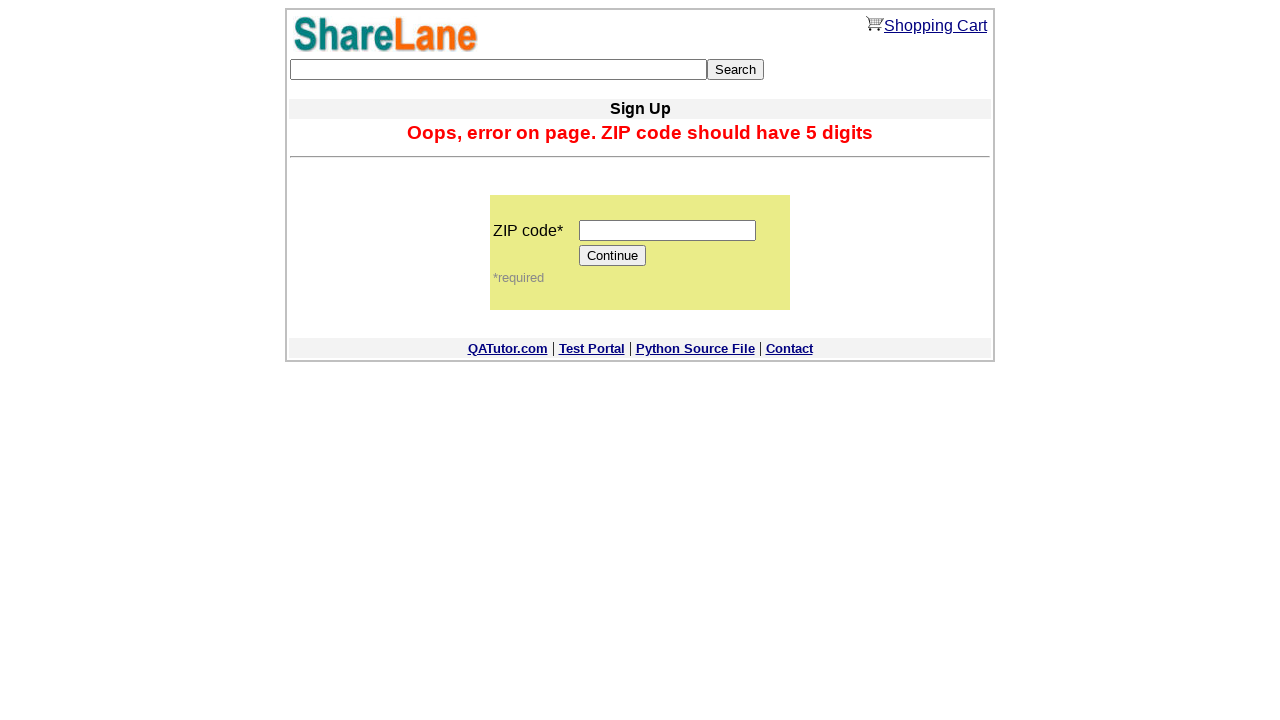

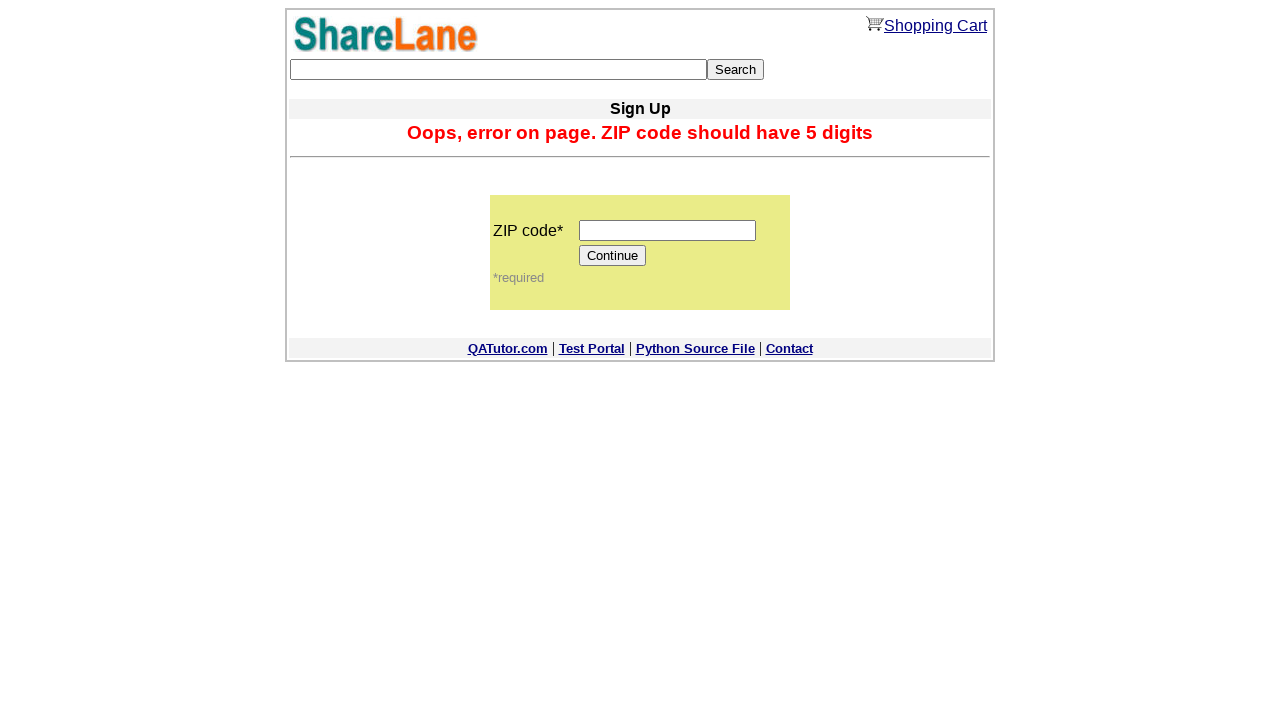